Tests multi-select functionality on a selectable list by performing click-and-hold actions to select multiple list items

Starting URL: https://demoqa.com/selectable

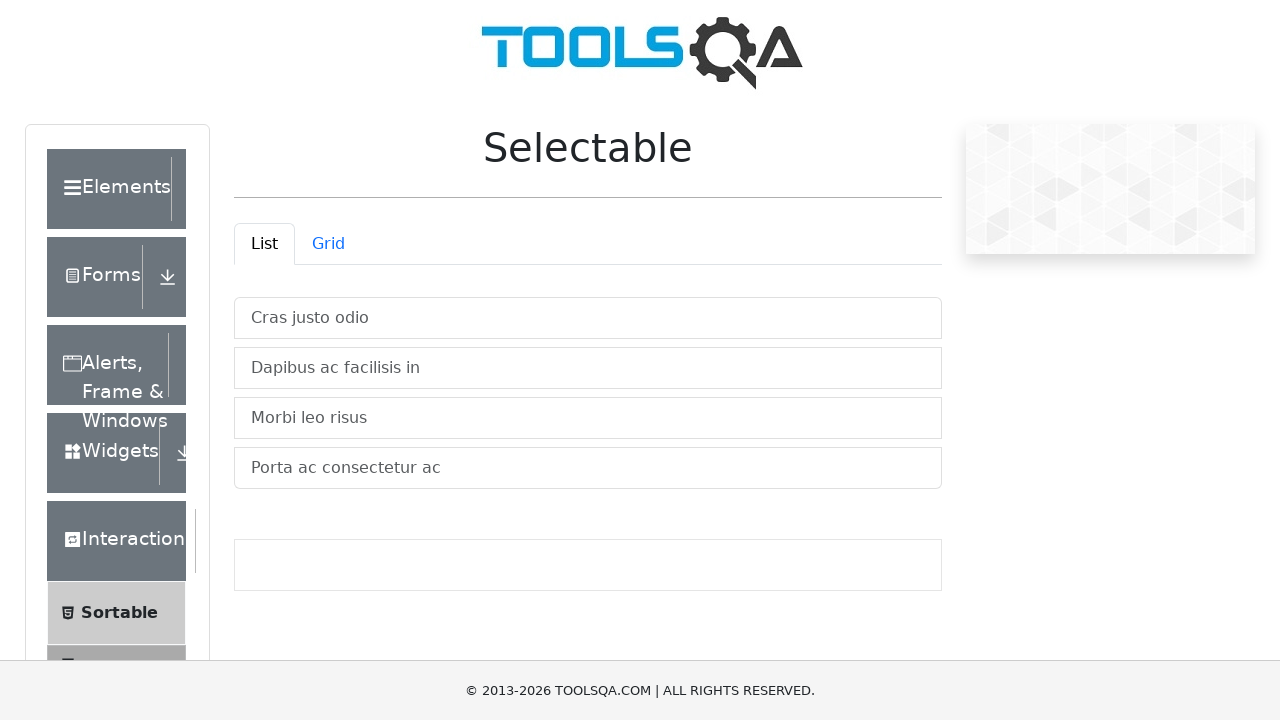

Waited for selectable list to be visible
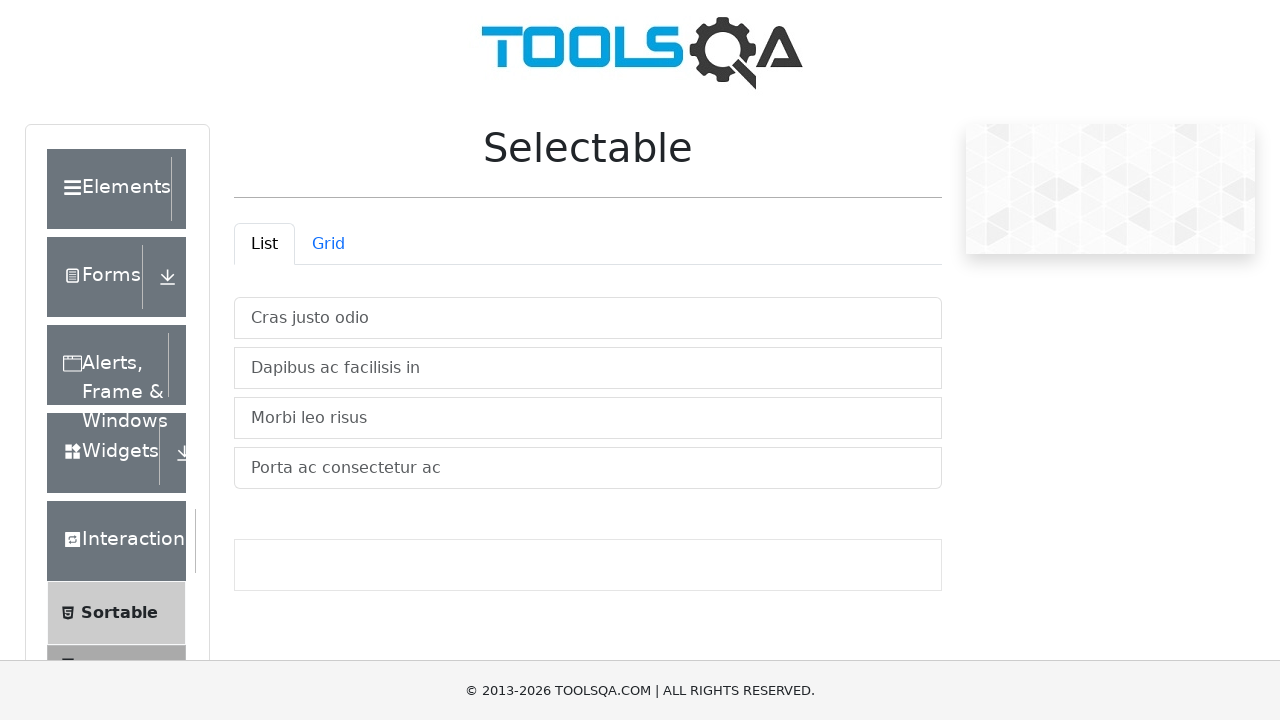

Located all list items in vertical list container
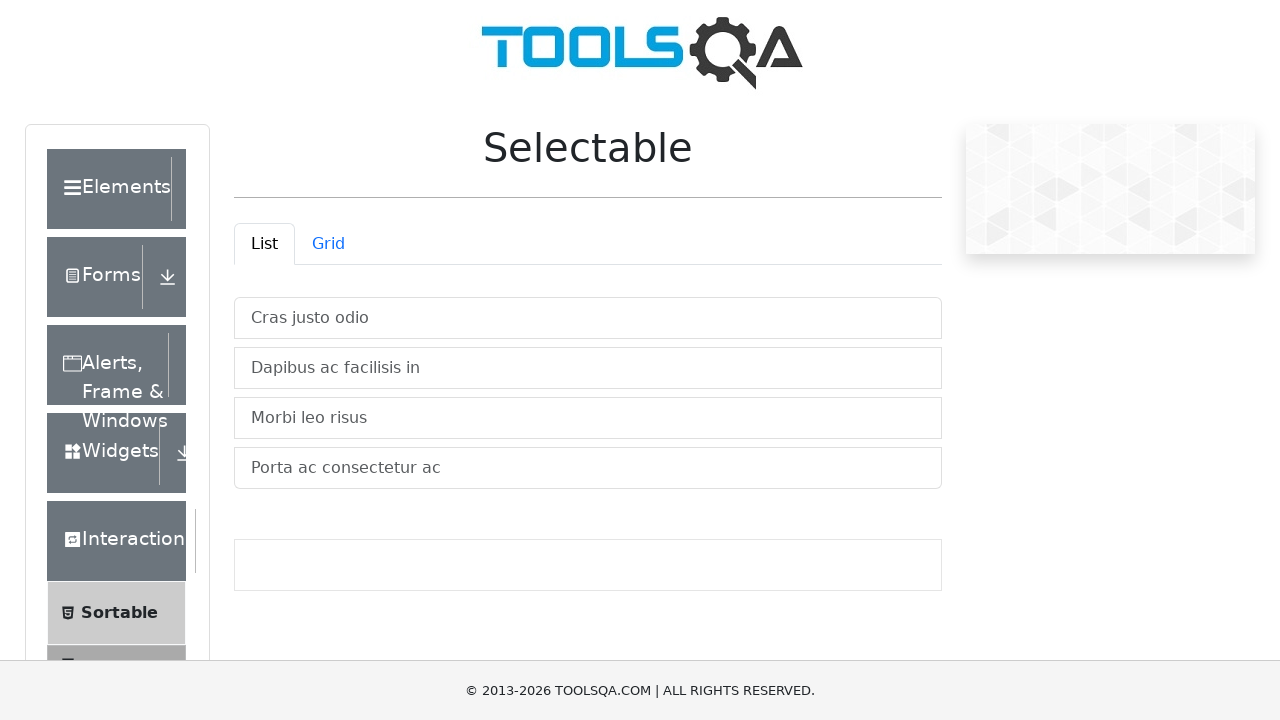

Clicked on second list item to initiate selection at (588, 368) on xpath=//*[@id='verticalListContainer']/li >> nth=1
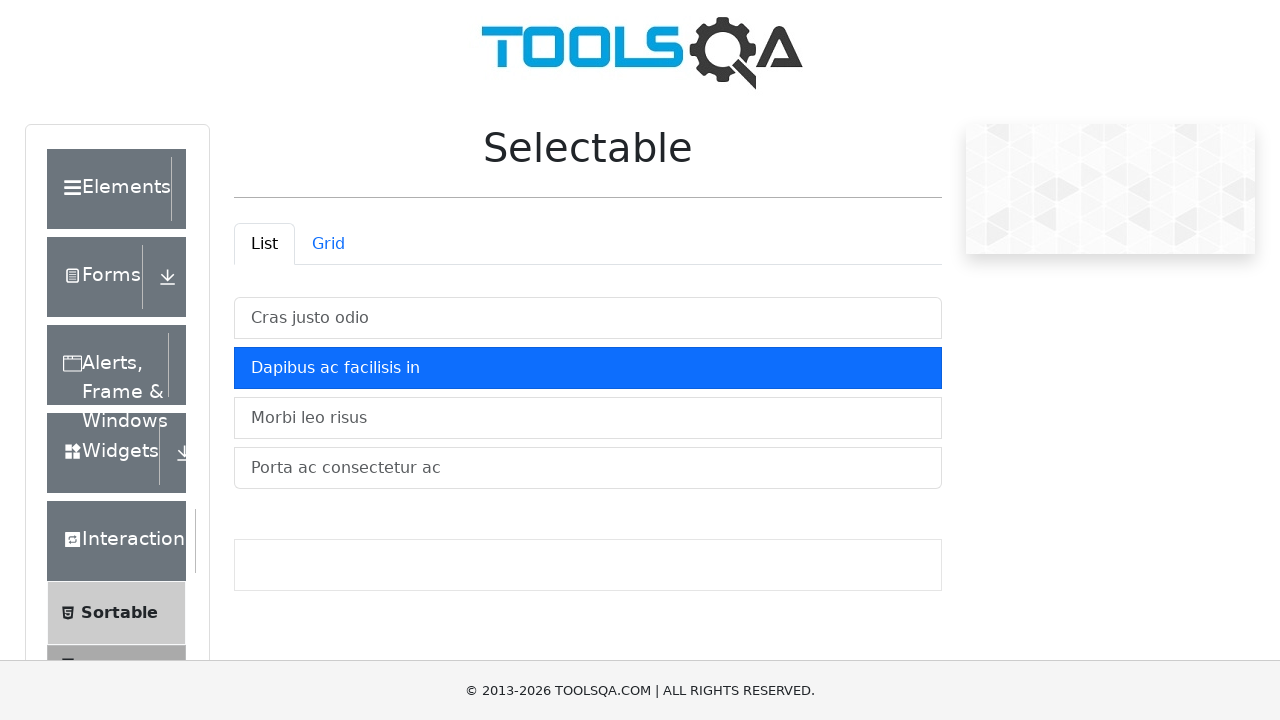

Ctrl+clicked on third list item to add to multi-selection at (588, 418) on xpath=//*[@id='verticalListContainer']/li >> nth=2
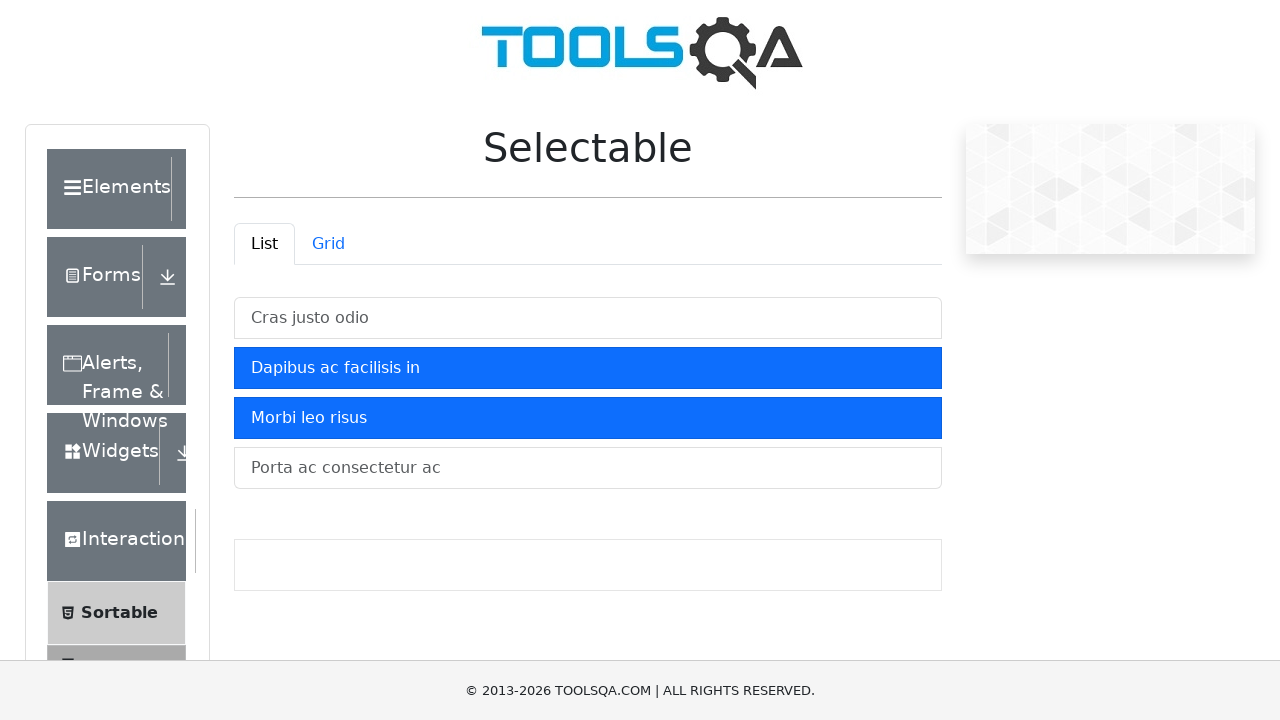

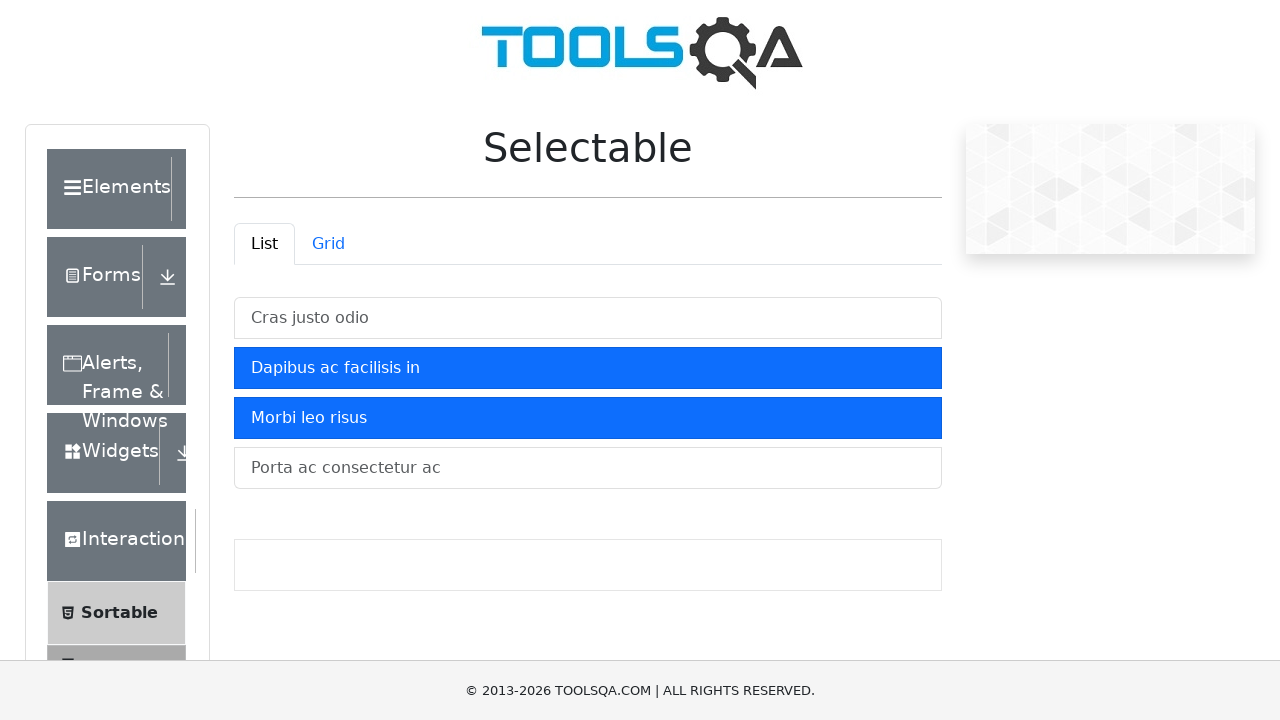